Tests that clicking the "Due" column header twice in table1 sorts the column values in descending order by verifying the dollar amounts are sorted from highest to lowest.

Starting URL: http://the-internet.herokuapp.com/tables

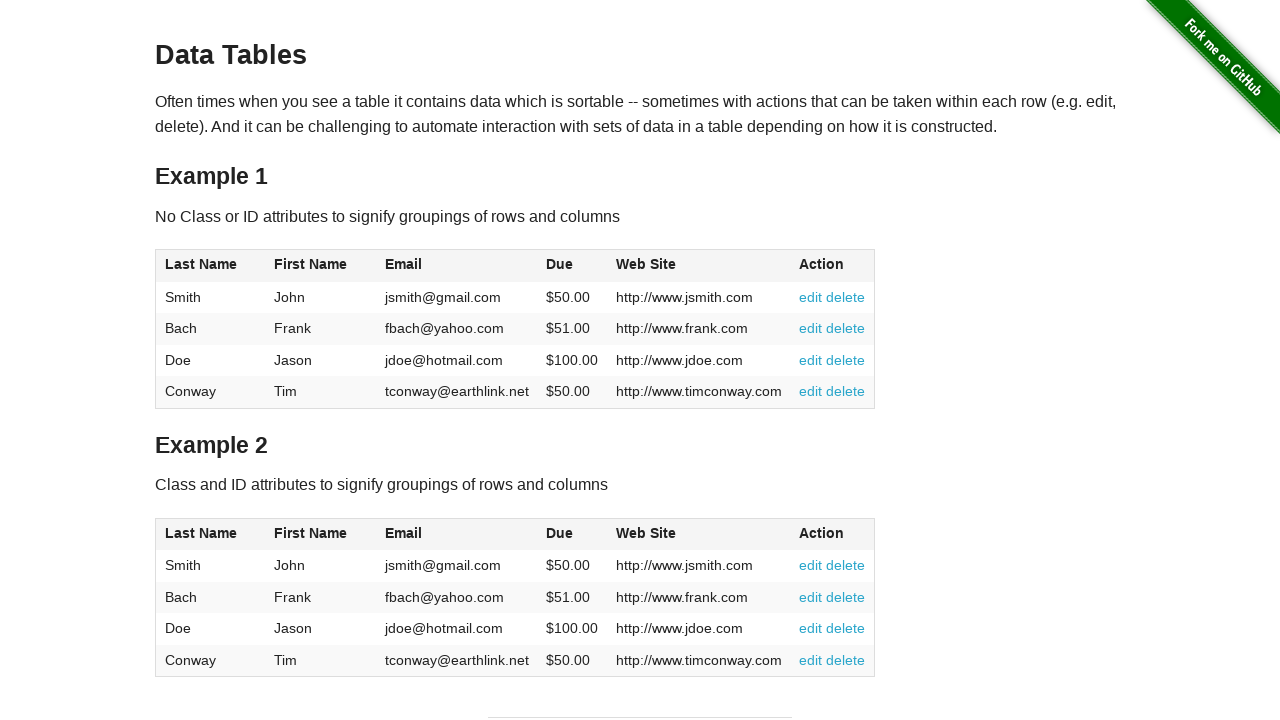

Clicked the Due column header (1st click) at (572, 266) on #table1 thead tr th:nth-of-type(4)
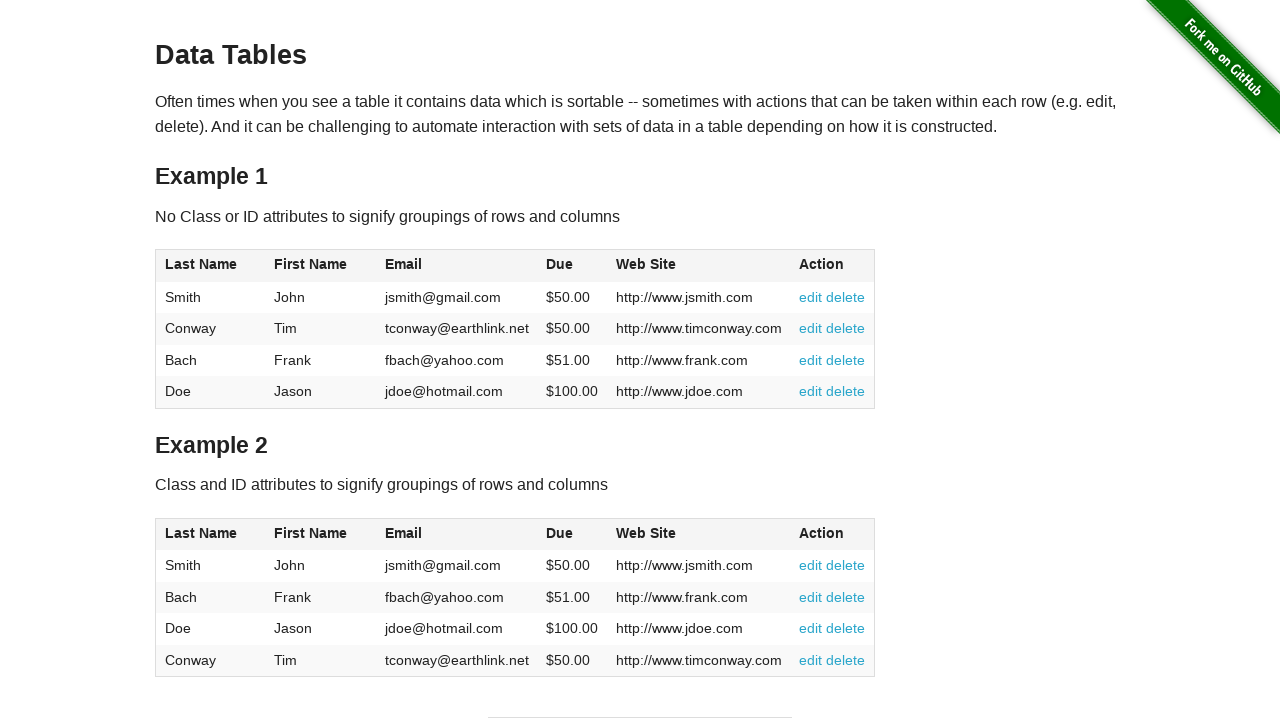

Clicked the Due column header (2nd click) to sort descending at (572, 266) on #table1 thead tr th:nth-of-type(4)
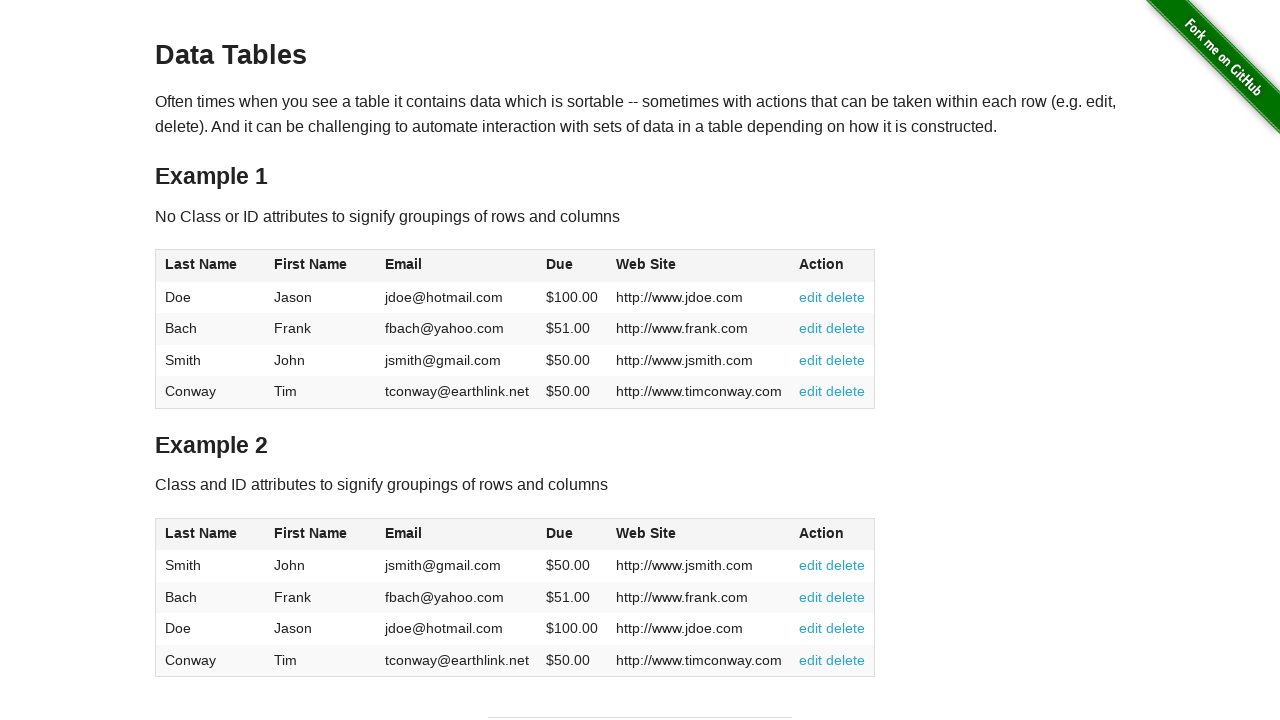

Waited for Due column values to load
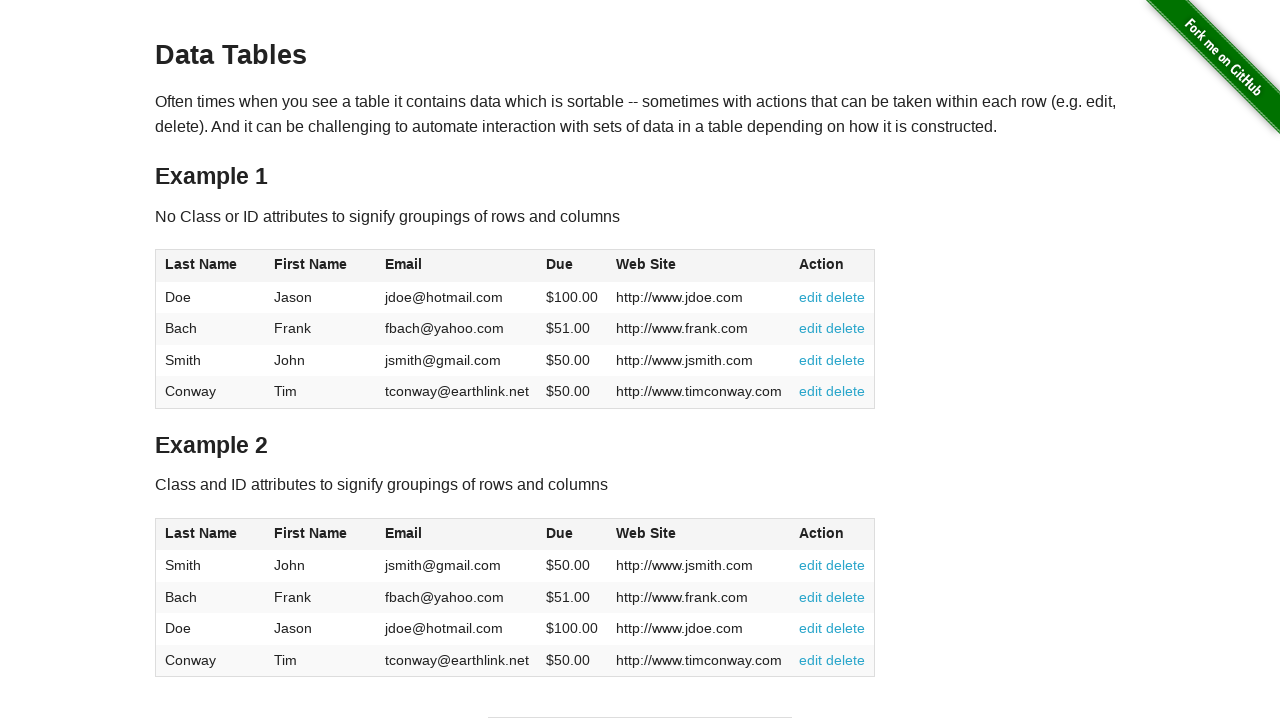

Retrieved all Due column cells from the table
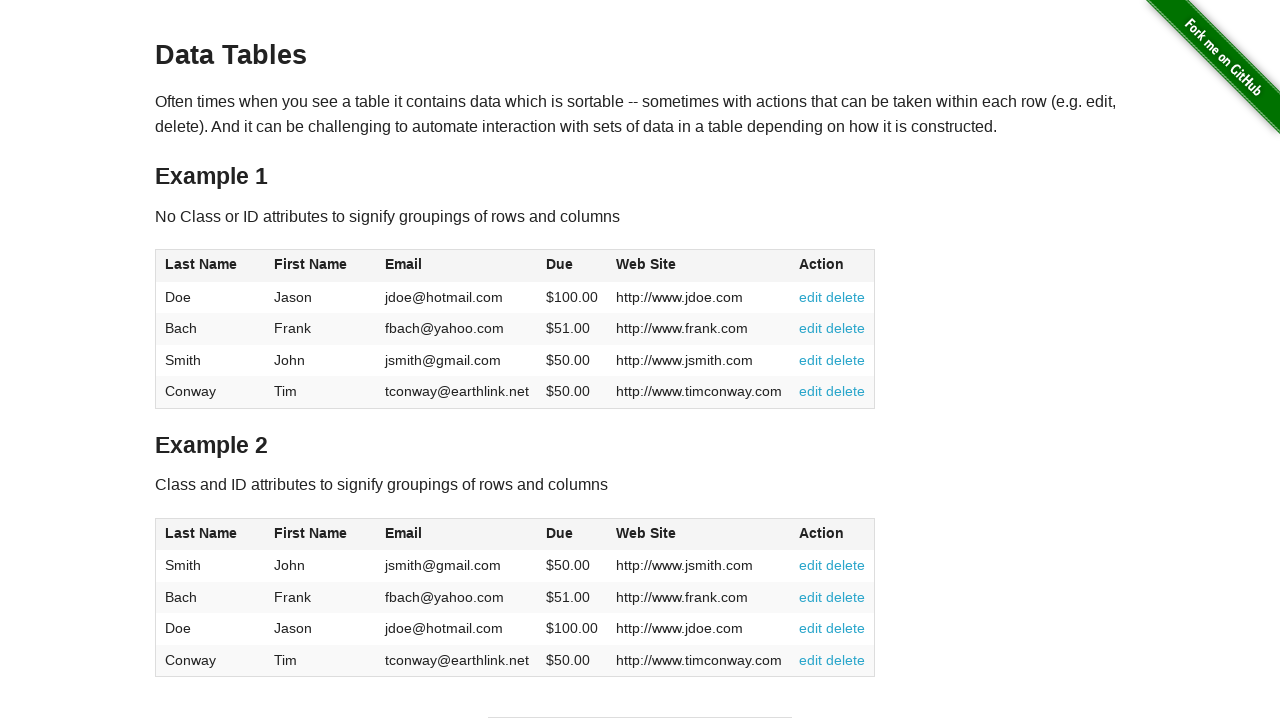

Extracted and converted Due values to floats: [100.0, 51.0, 50.0, 50.0]
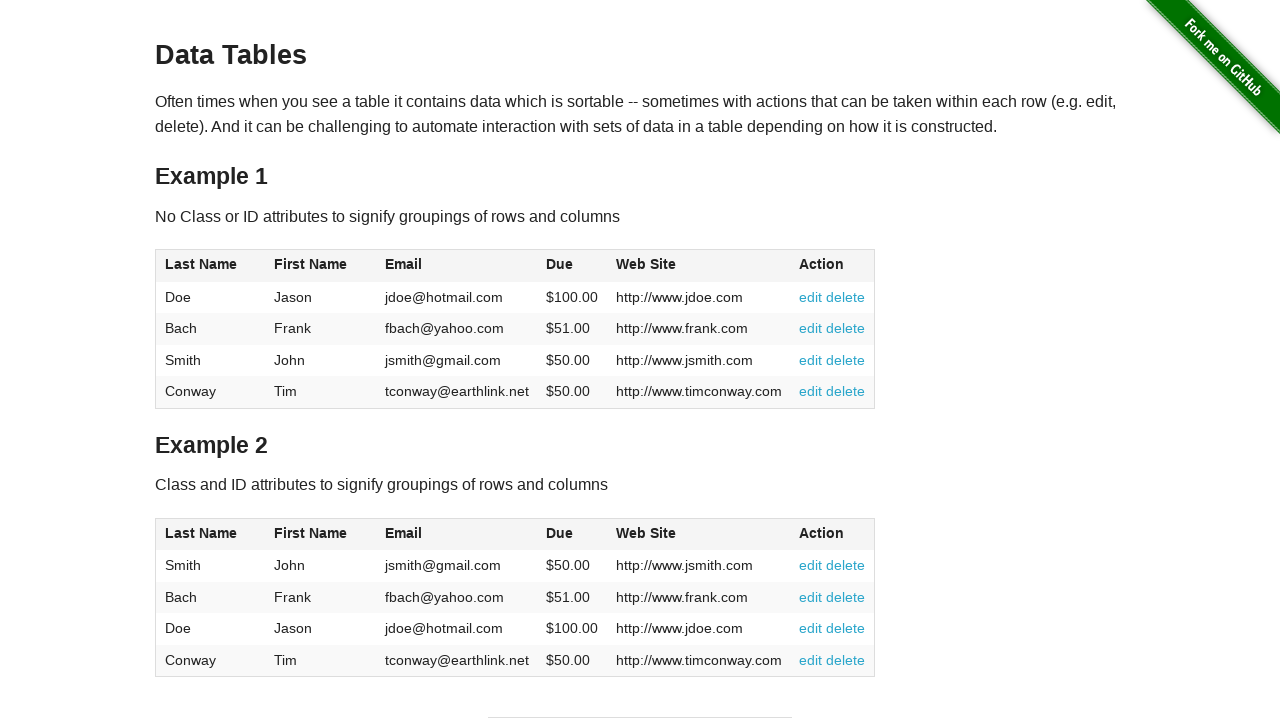

Verified Due column is sorted in descending order (highest to lowest)
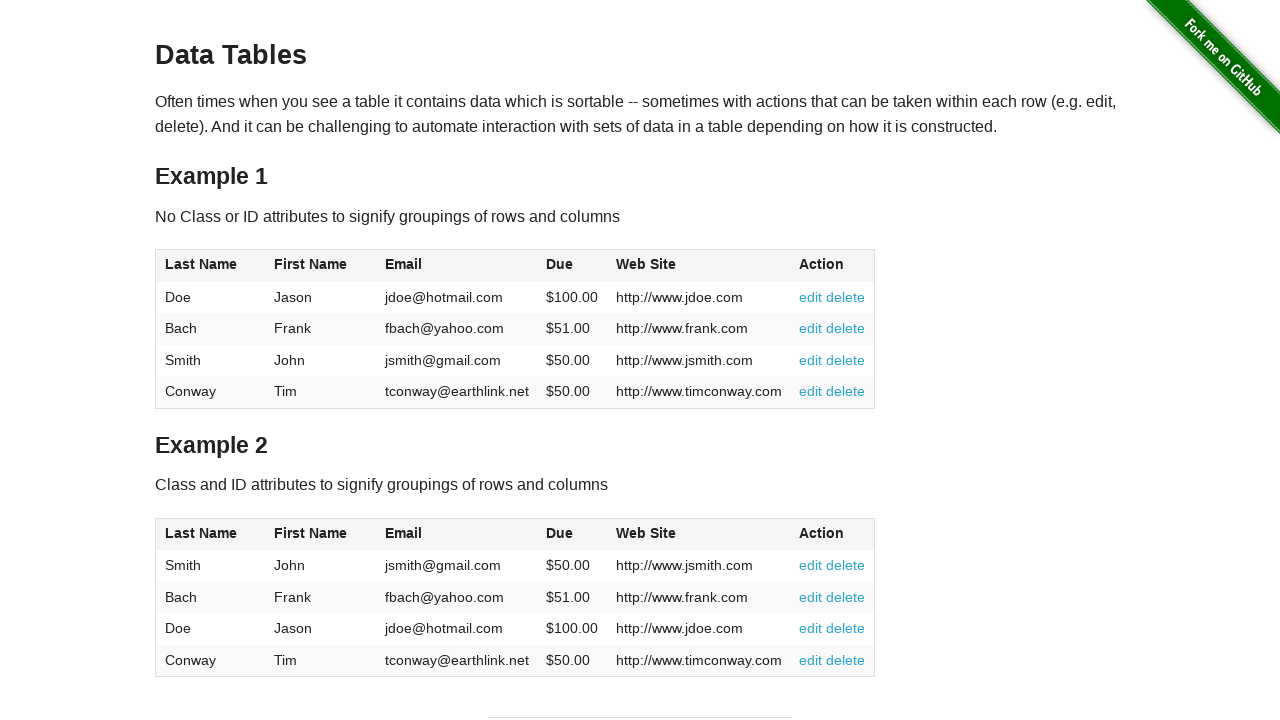

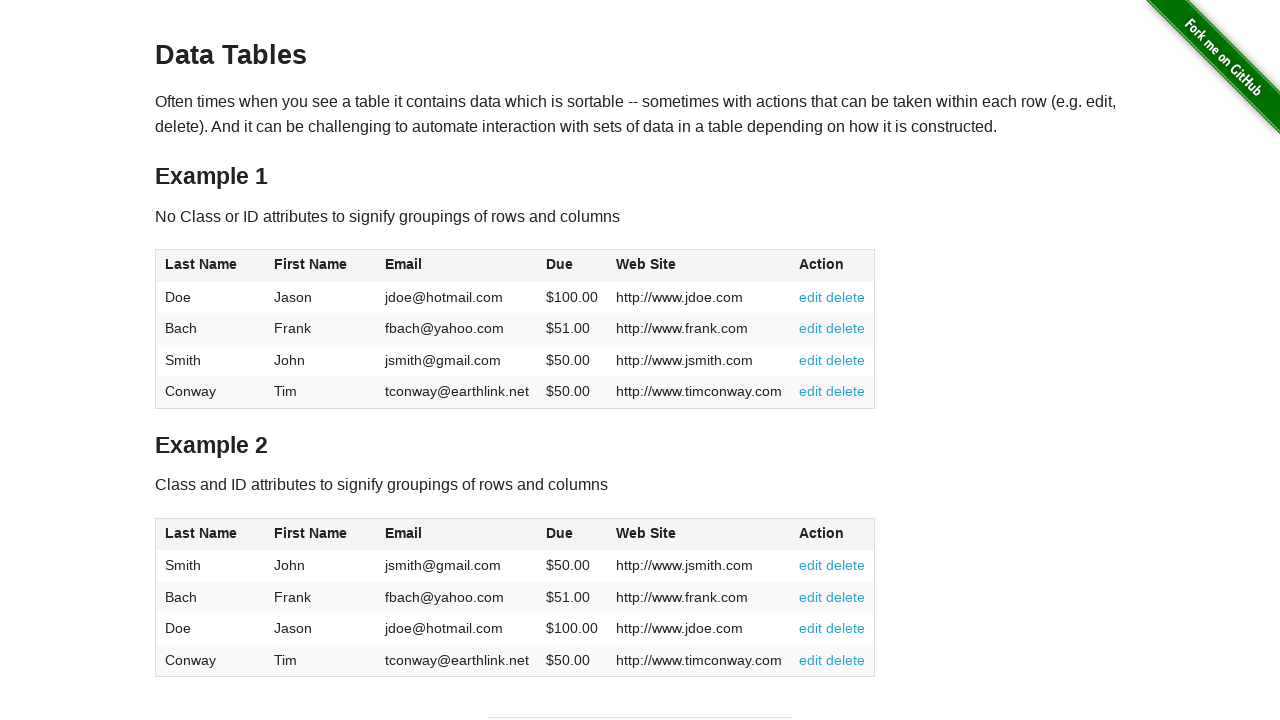